Tests opening multiple footer links in new tabs and verifying page titles by iterating through footer column links

Starting URL: https://www.qualitestgroup.com

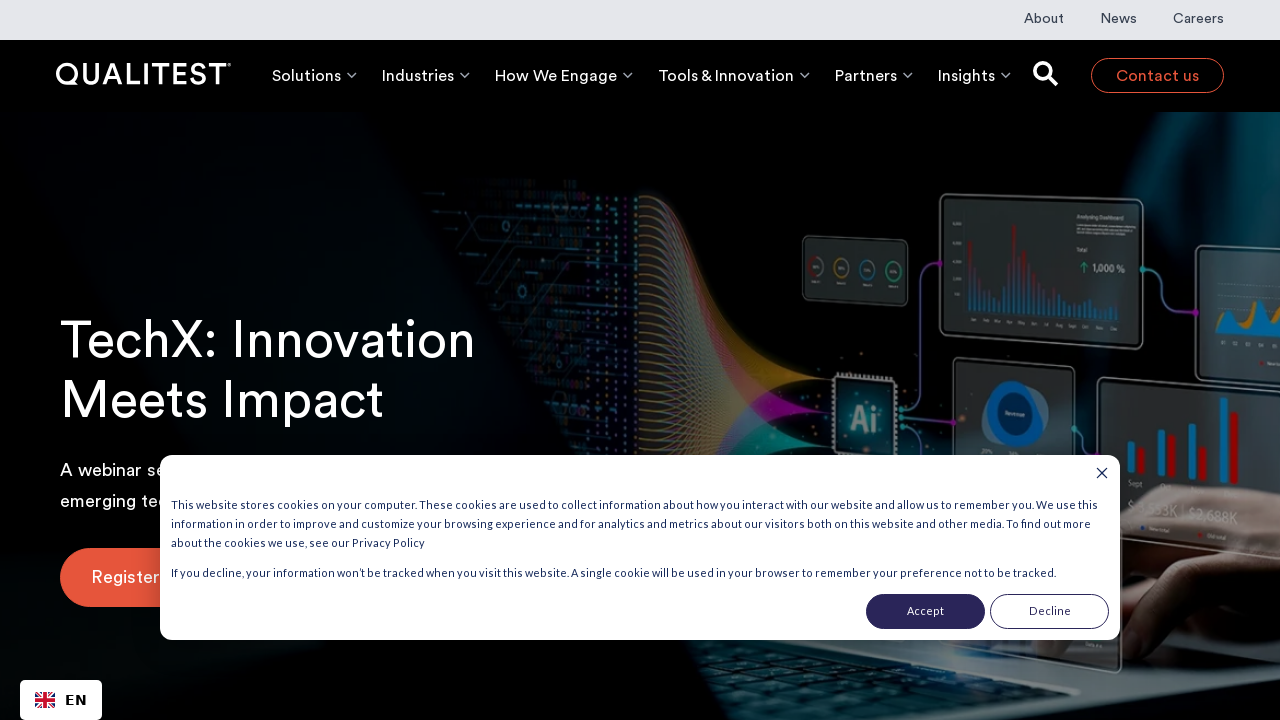

Located all links on the page
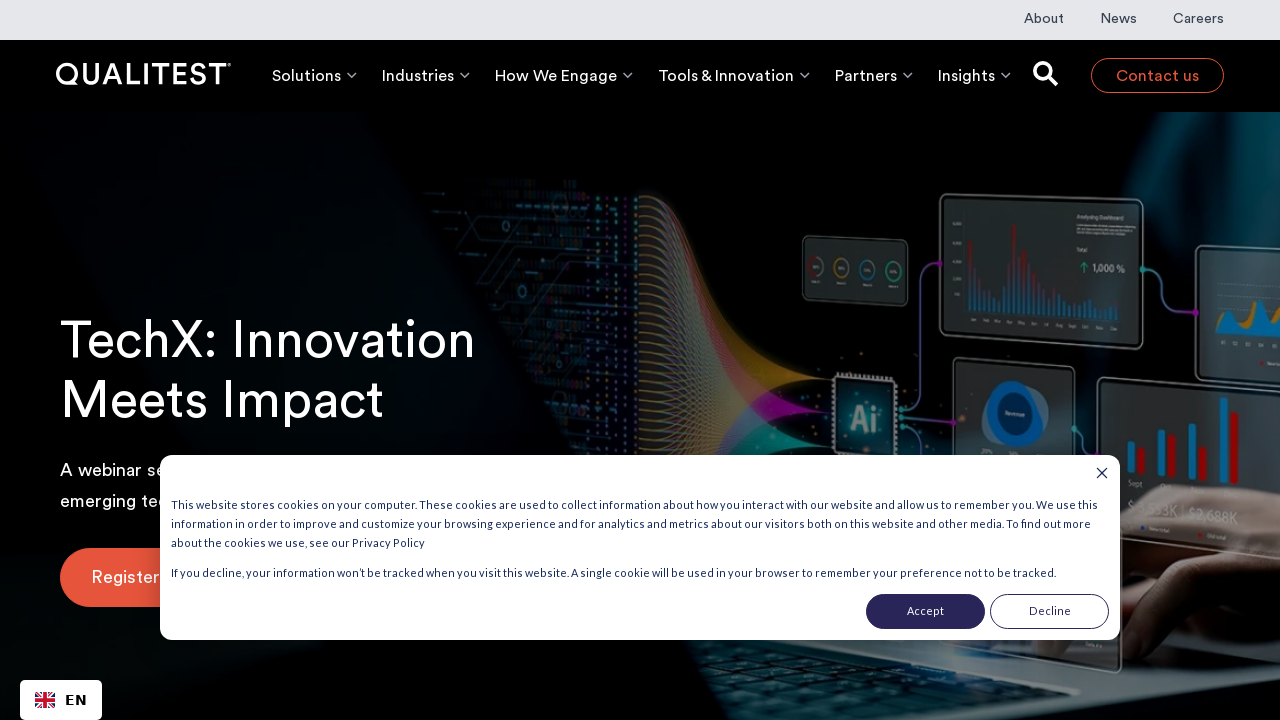

Located footer section
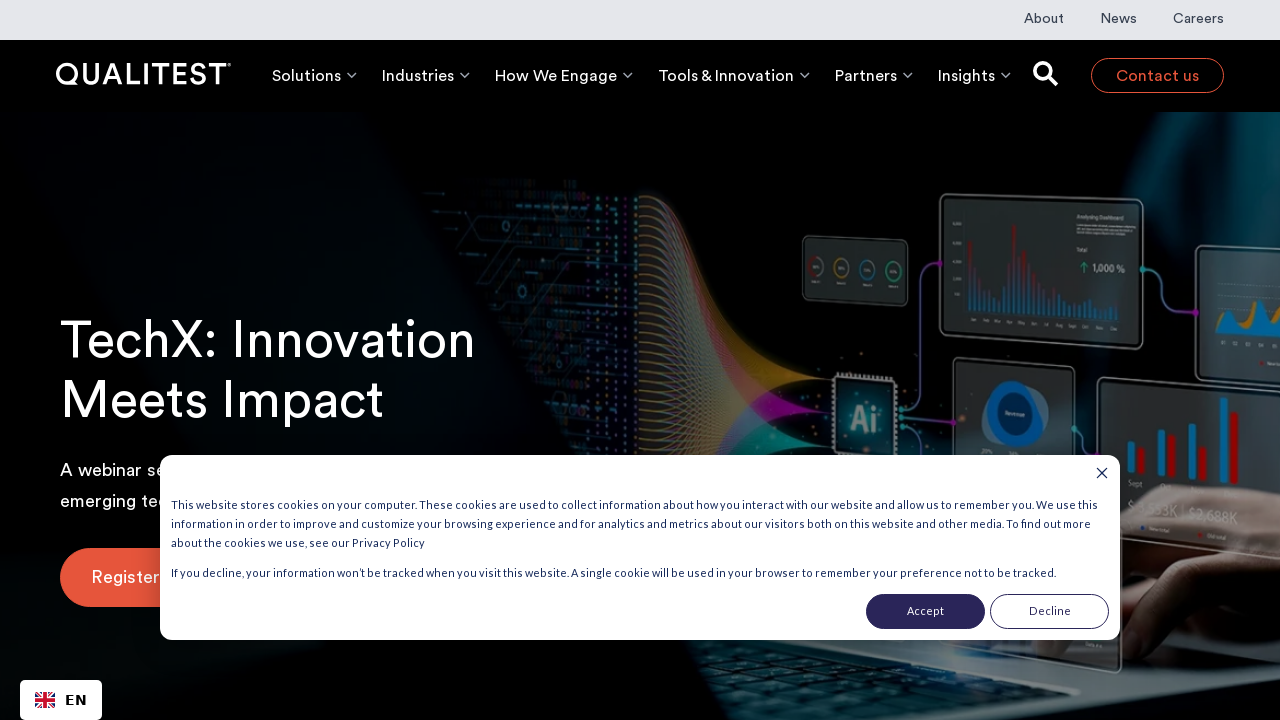

Found 0 links in footer section
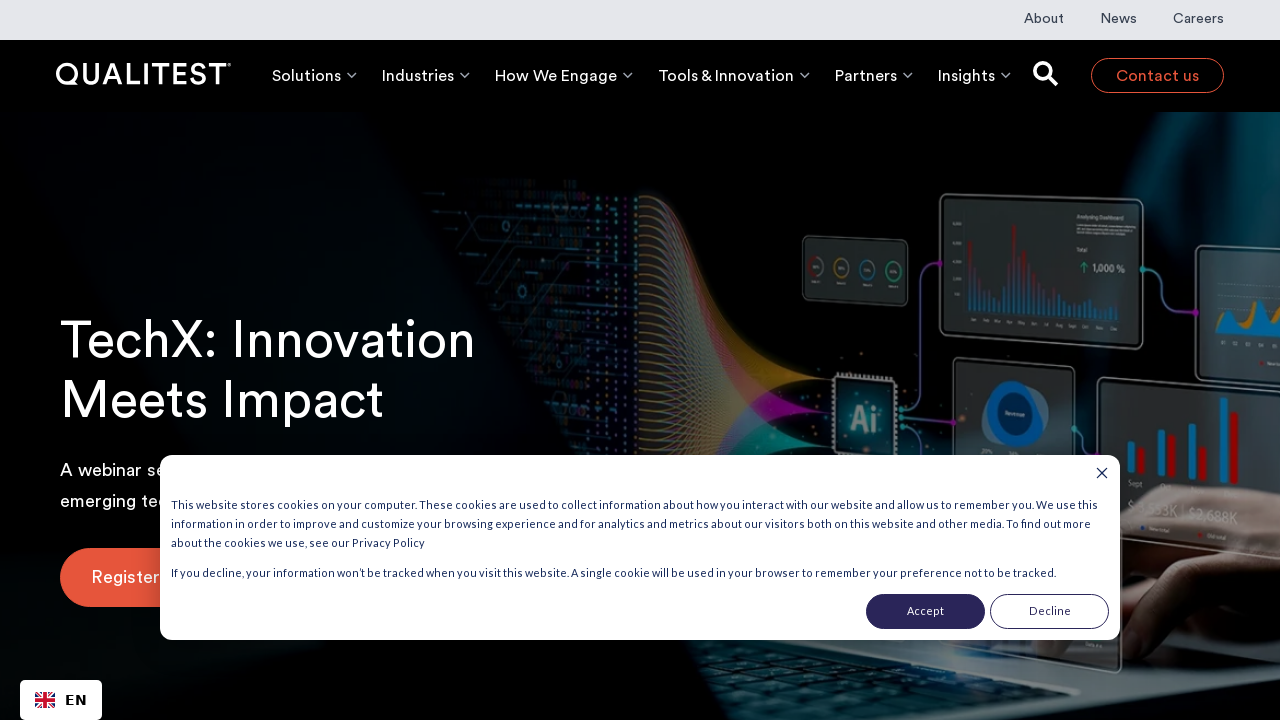

Located first column of footer
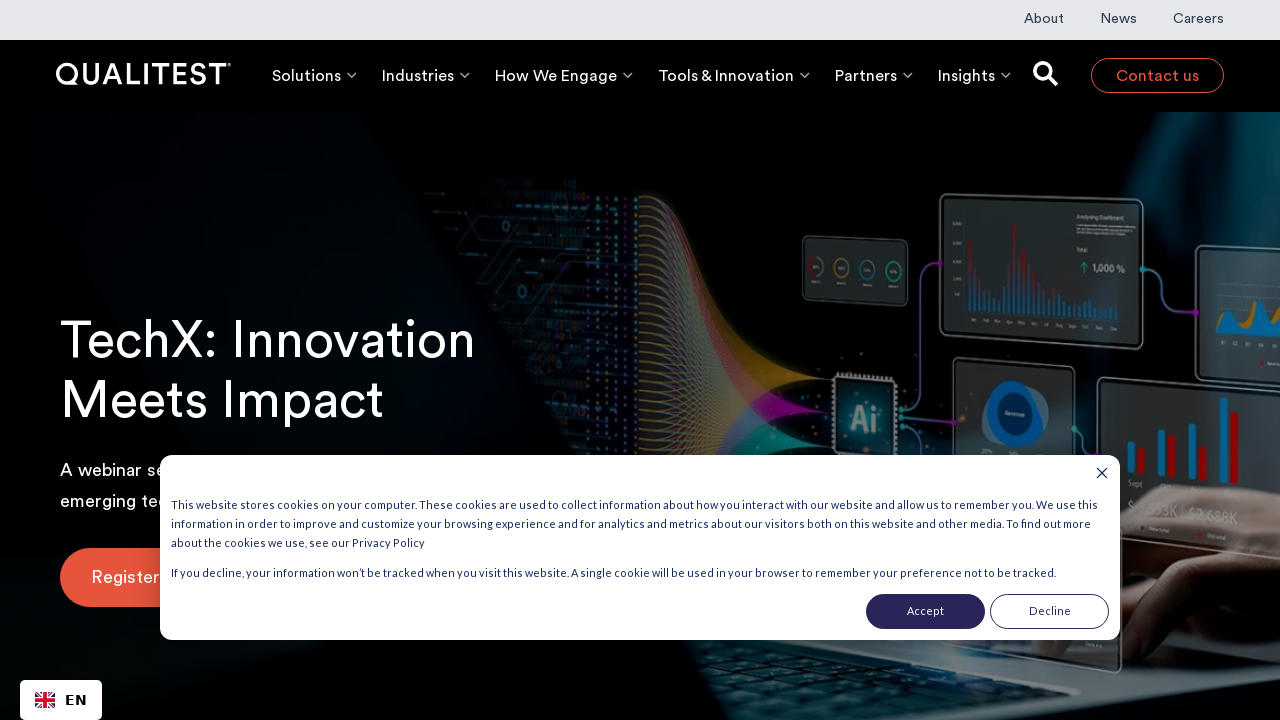

Found 0 links in footer column
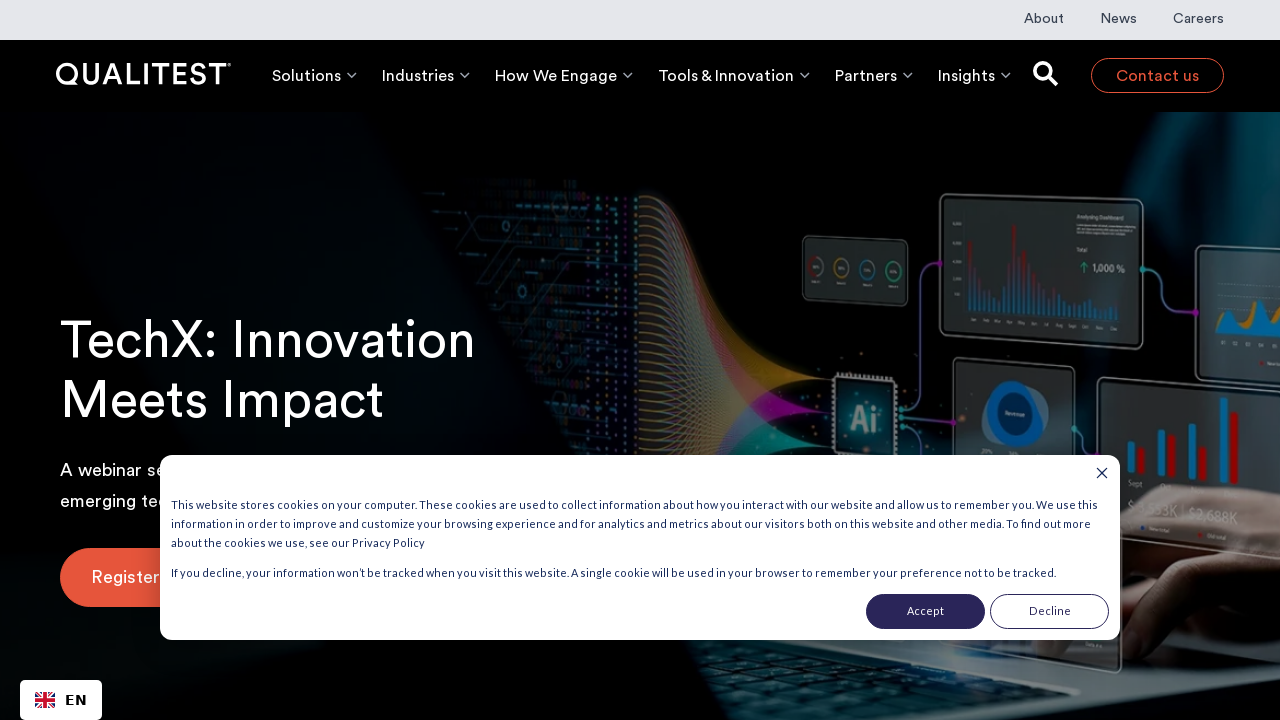

Retrieved all open tabs - total count: 1
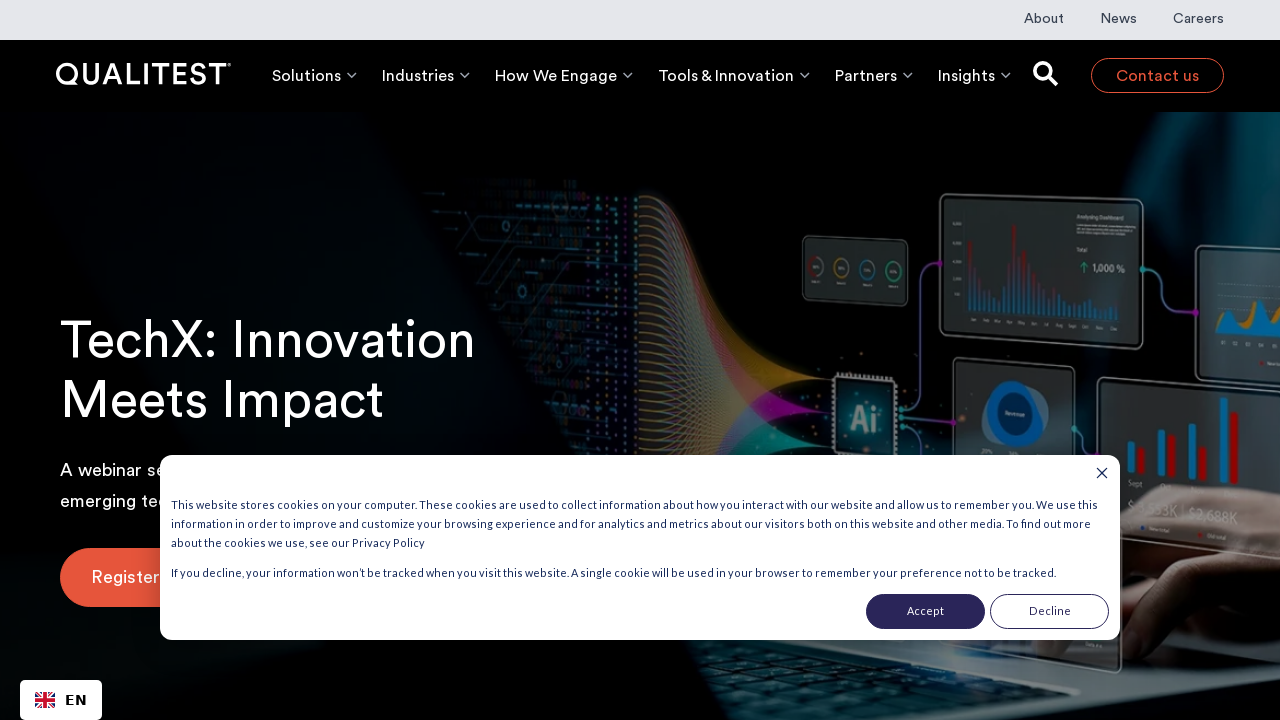

Brought tab to front and verified page title: The World’s Leading AI-Led Quality Engineering Company - Qualitest
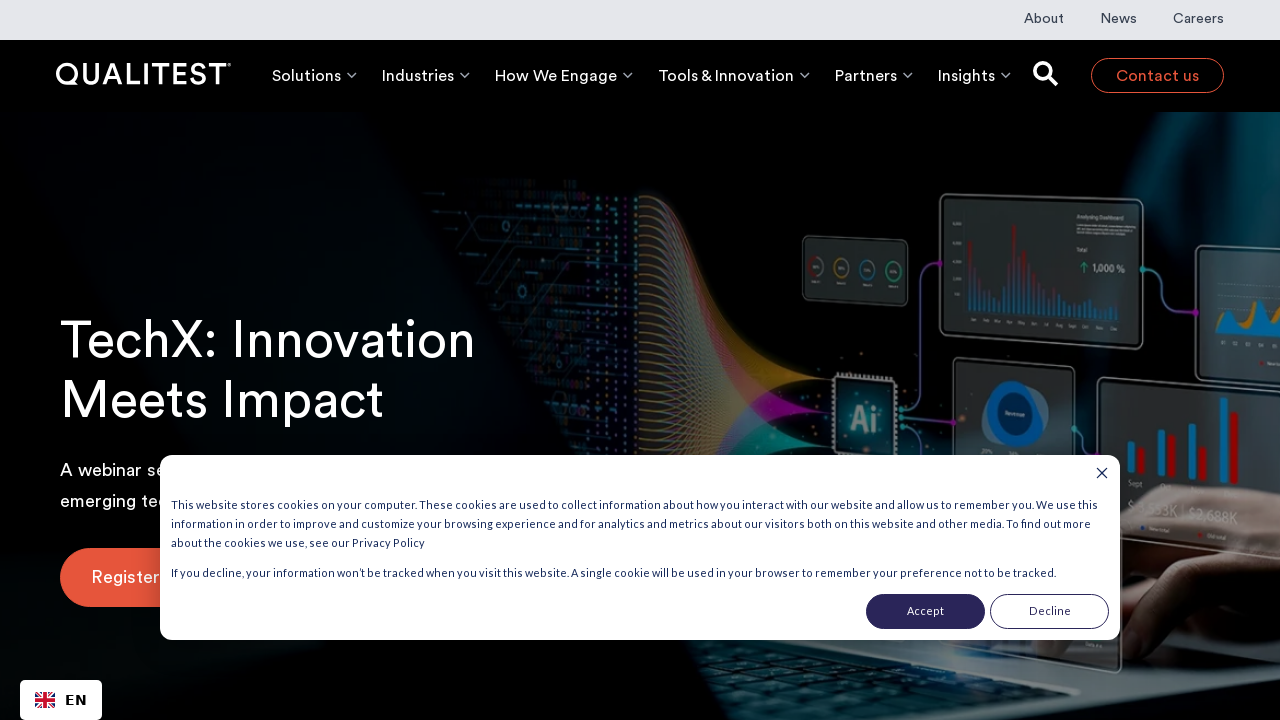

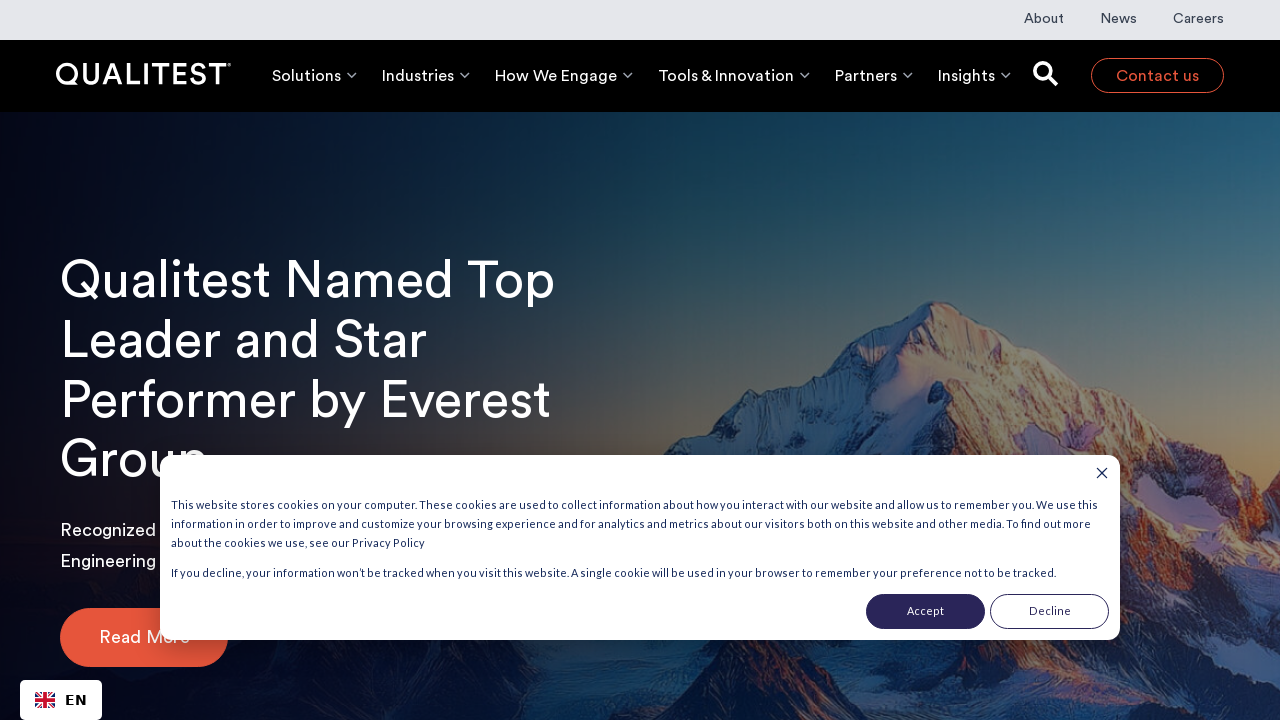